Tests dynamic controls by clicking the Remove button to remove a checkbox, verifying the message appears, then clicking the Add button to restore the checkbox and verifying it is displayed.

Starting URL: https://the-internet.herokuapp.com/dynamic_controls

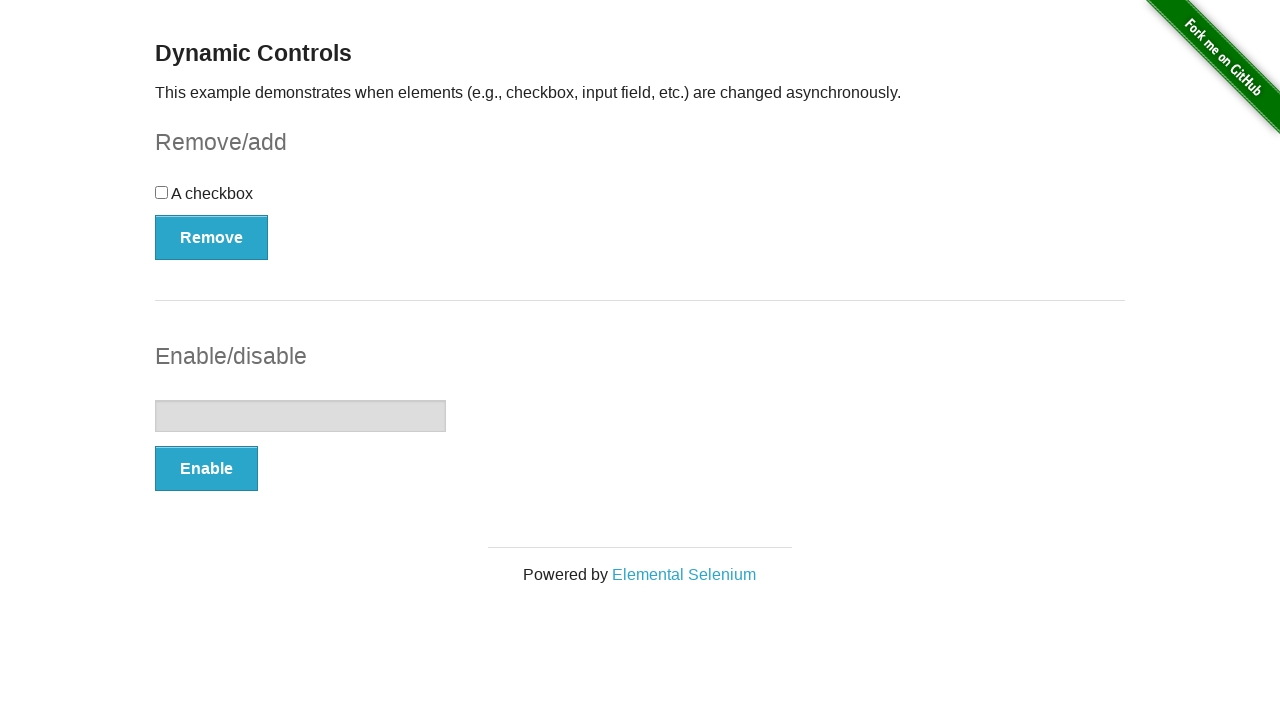

Clicked Remove button to remove checkbox at (212, 237) on form#checkbox-example>button
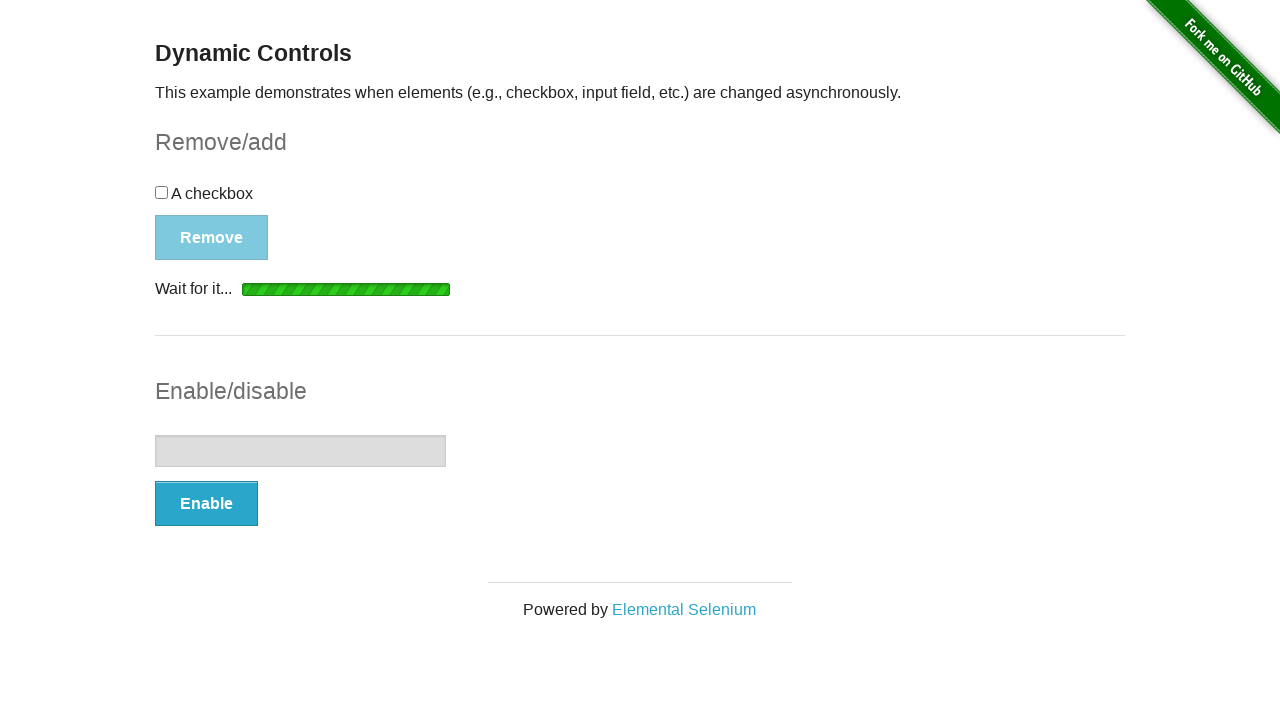

Verified removal message appeared
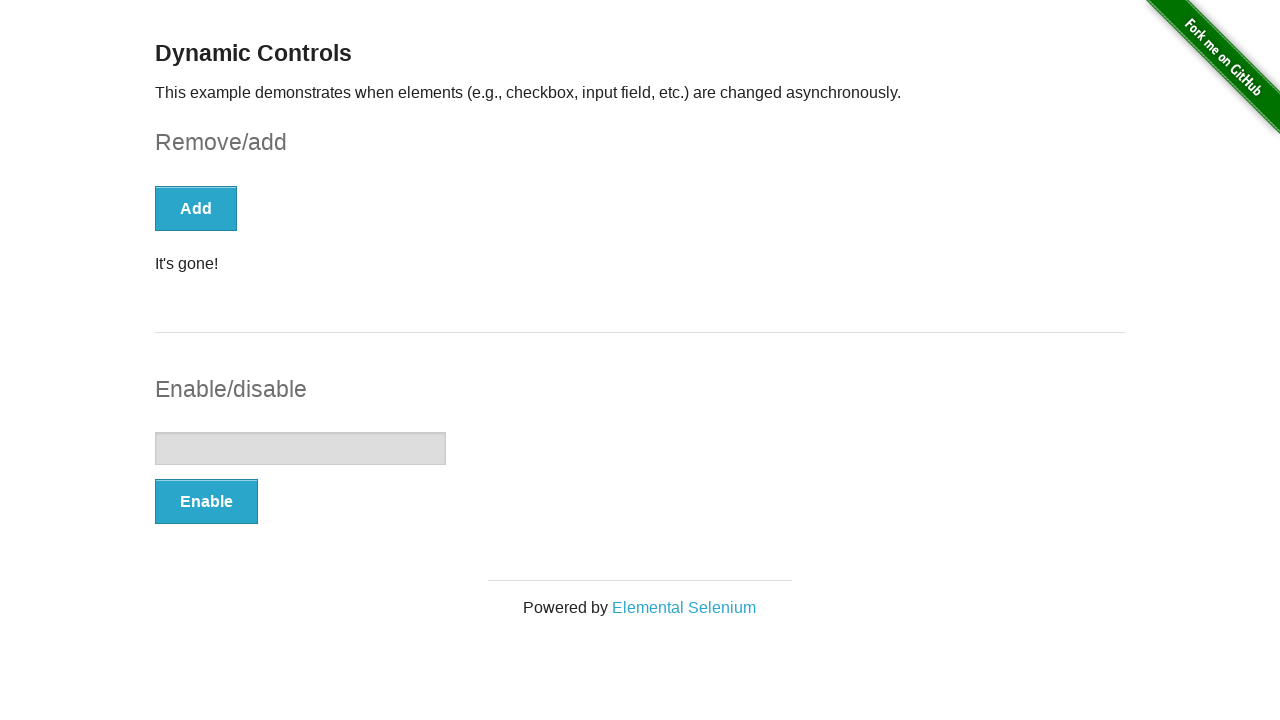

Clicked Add button to restore checkbox at (196, 208) on form#checkbox-example>button
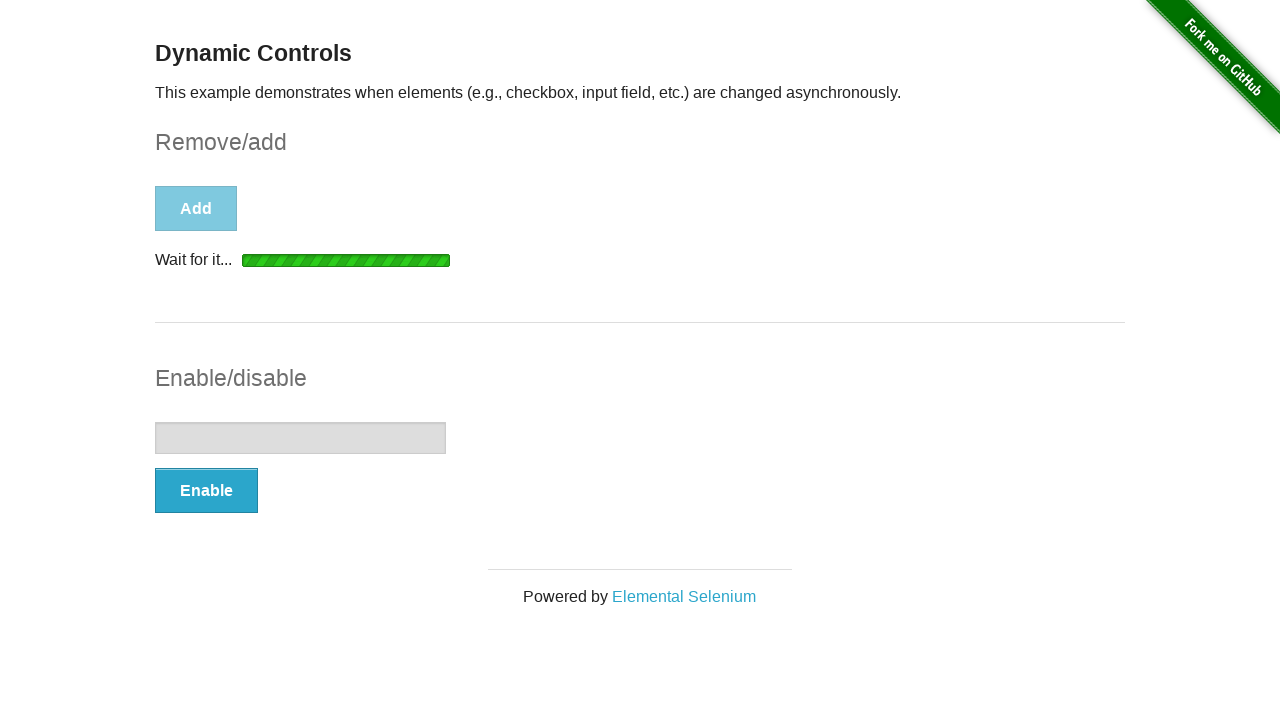

Verified checkbox is displayed again
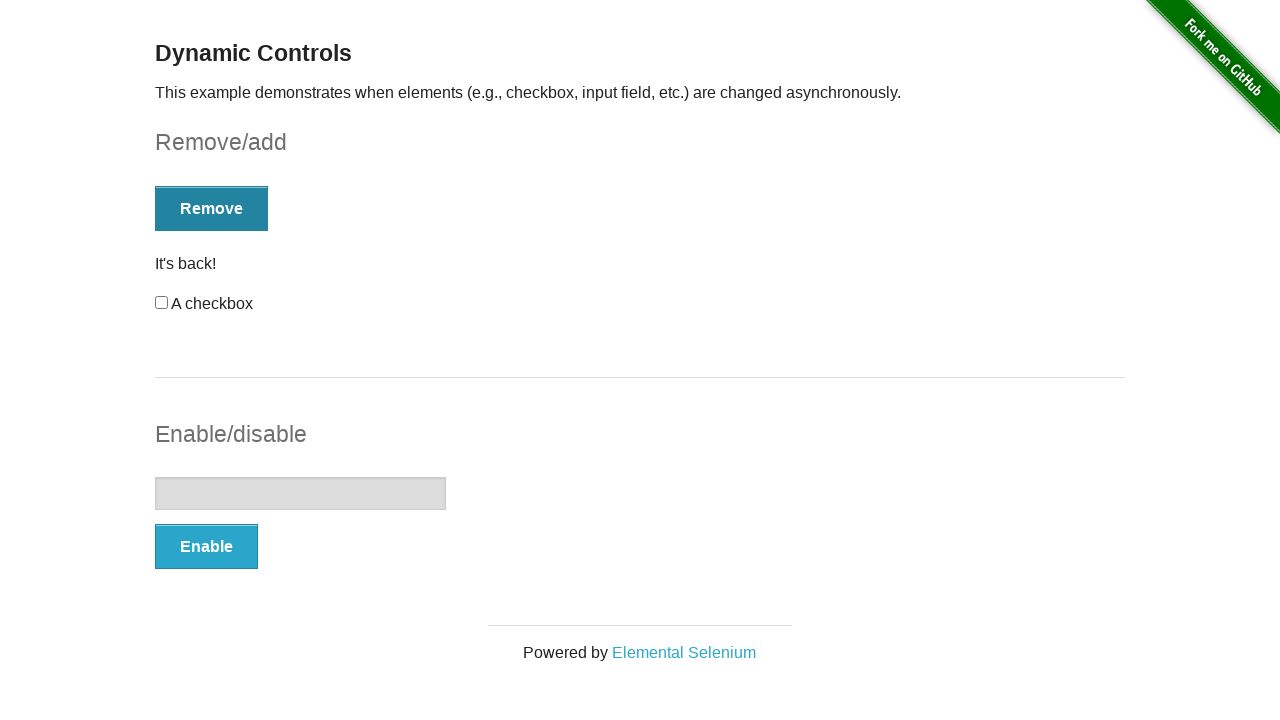

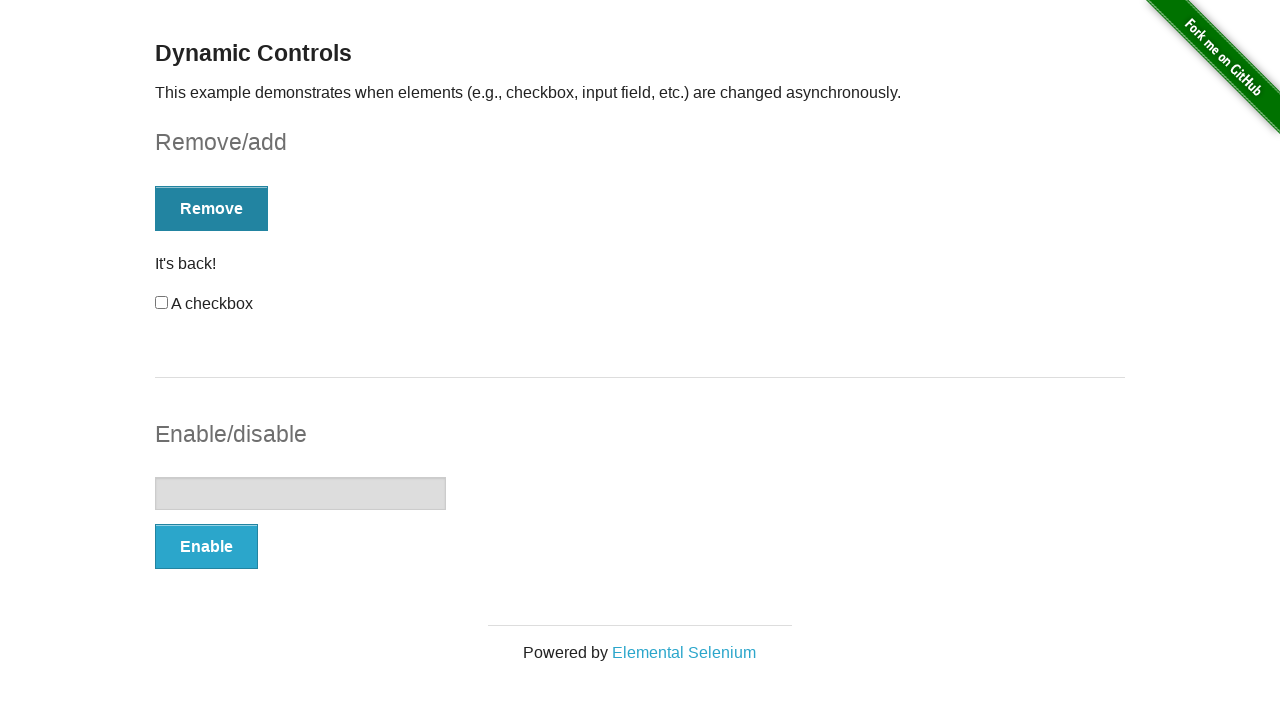